Tests opting out of A/B tests by adding an opt-out cookie before navigating to the A/B test page

Starting URL: http://the-internet.herokuapp.com

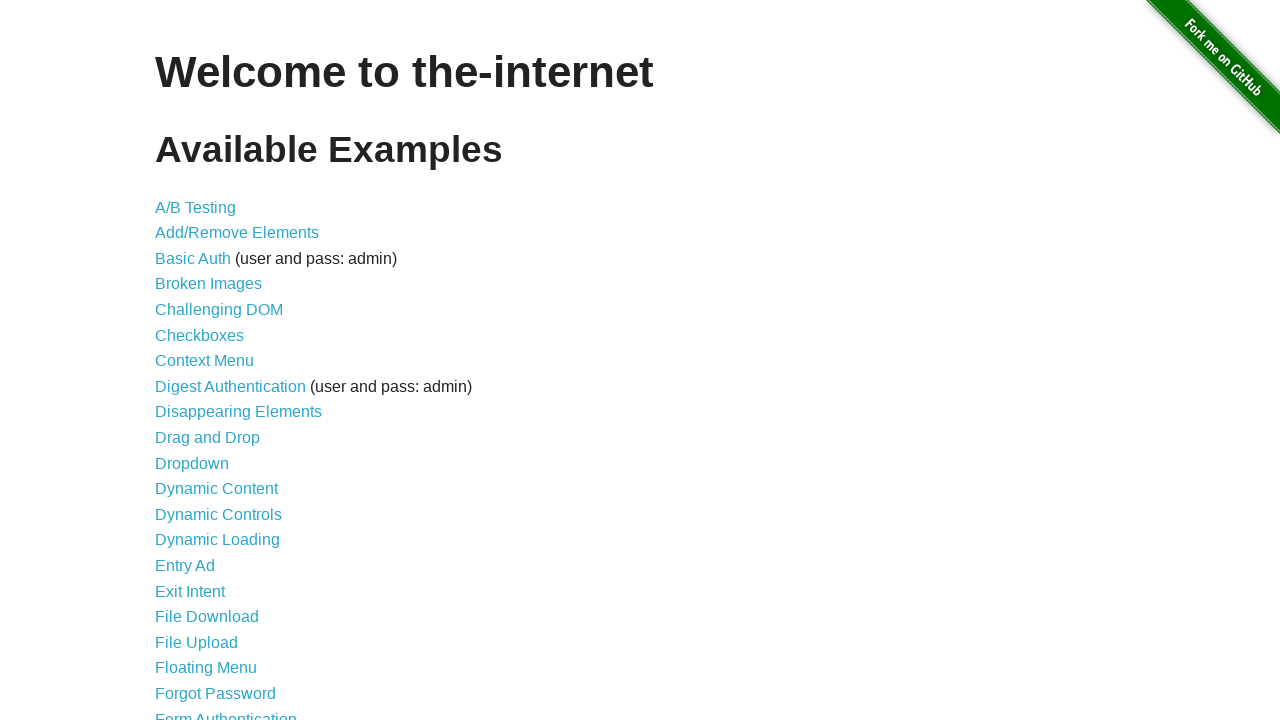

Added optimizelyOptOut cookie to context
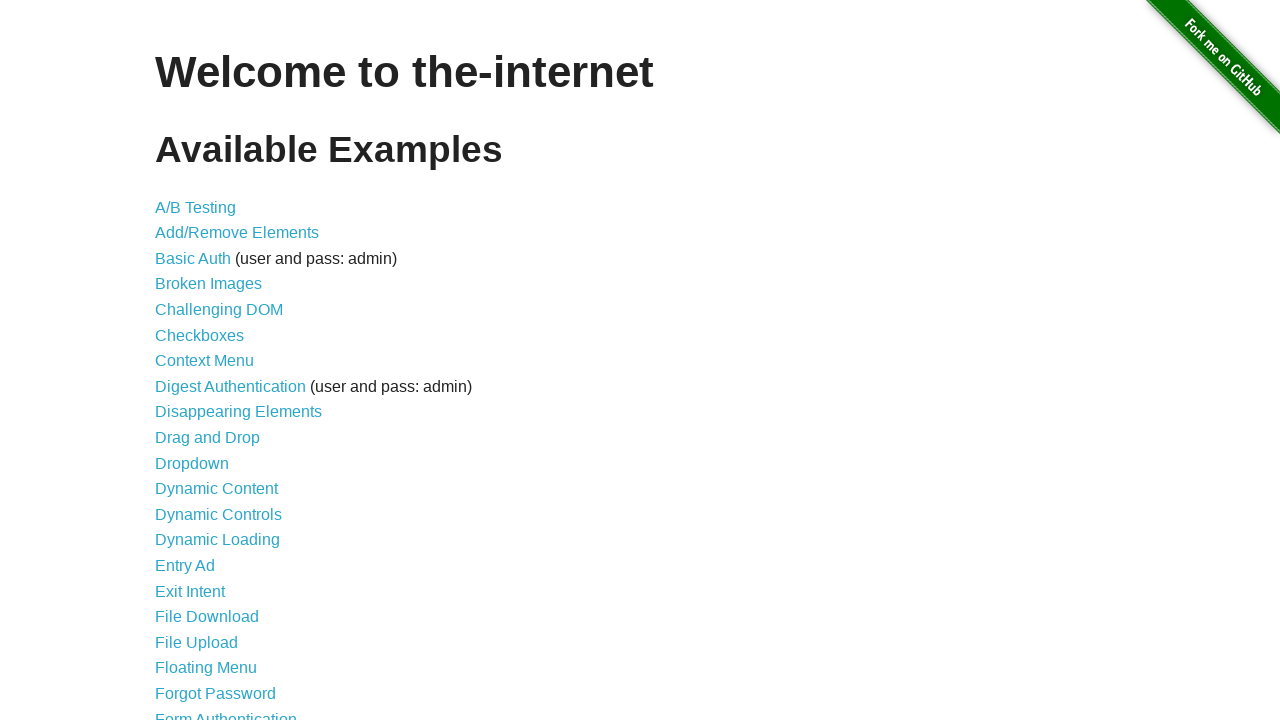

Navigated to A/B test page at http://the-internet.herokuapp.com/abtest
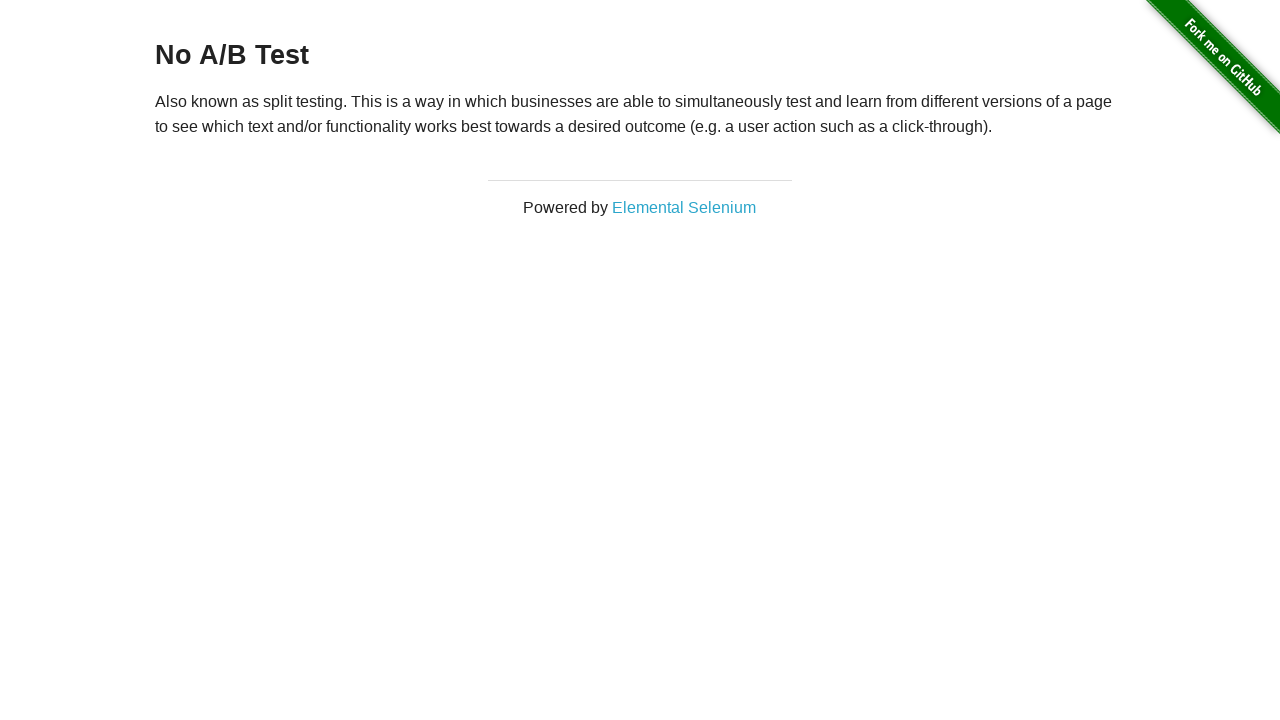

Retrieved heading text from page
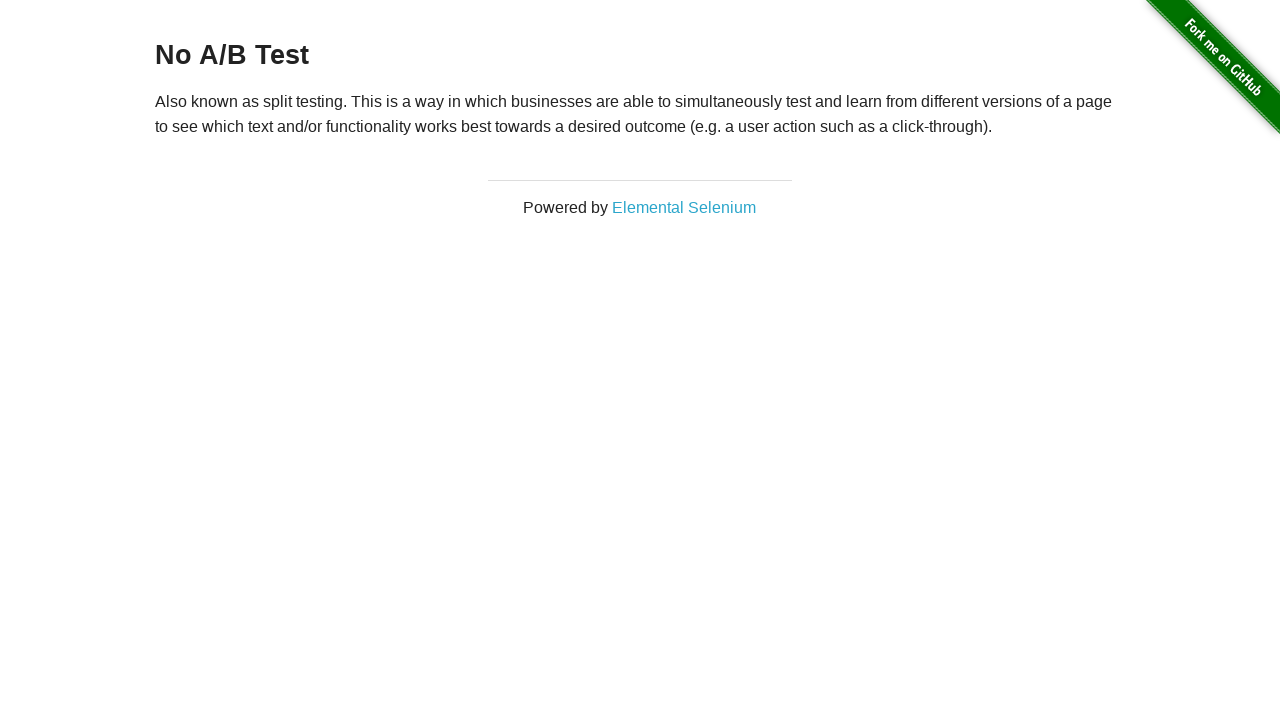

Verified heading text is 'No A/B Test' - opt-out successful
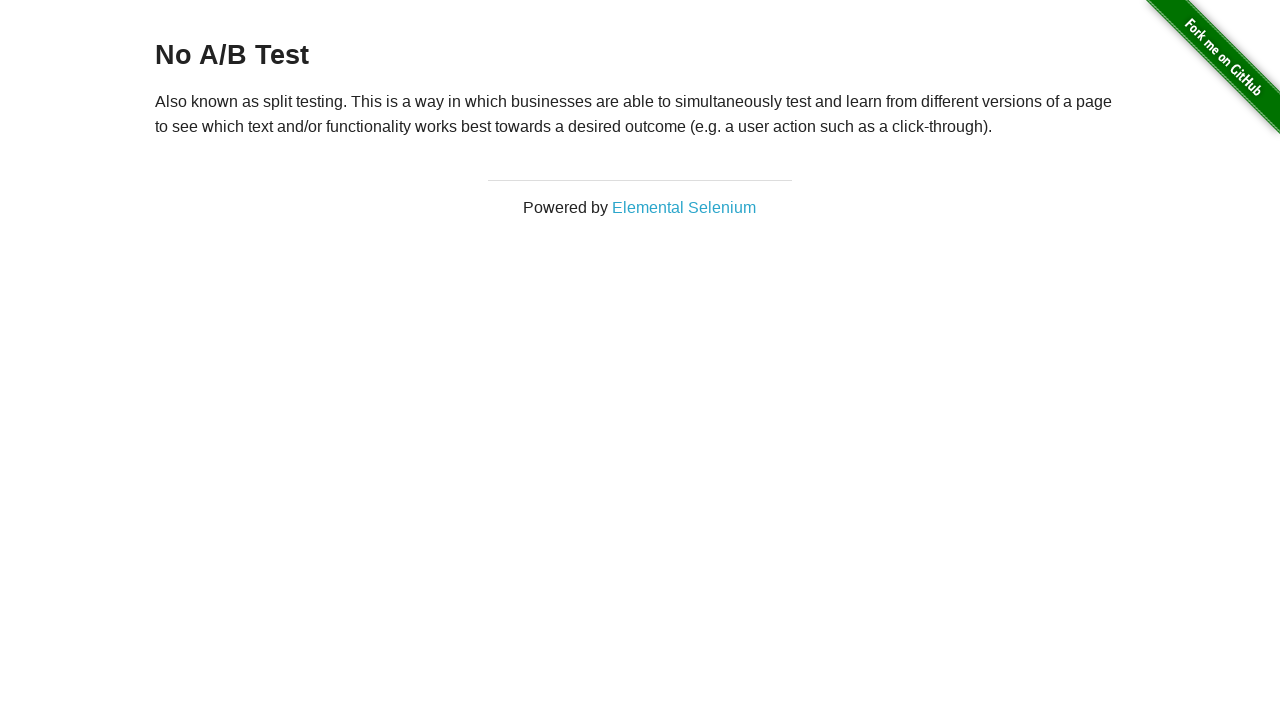

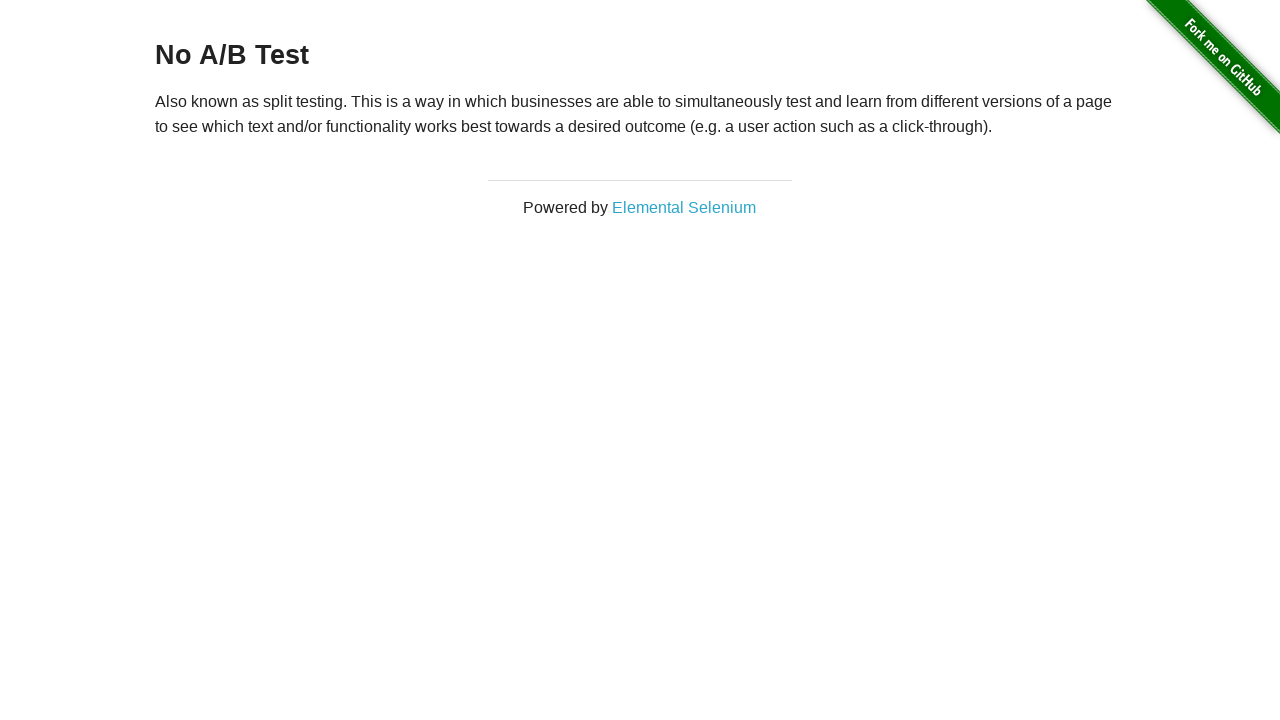